Tests form interaction on a registration page by selecting a male radio button and clicking a movies checkbox

Starting URL: https://demo.automationtesting.in/Register.html

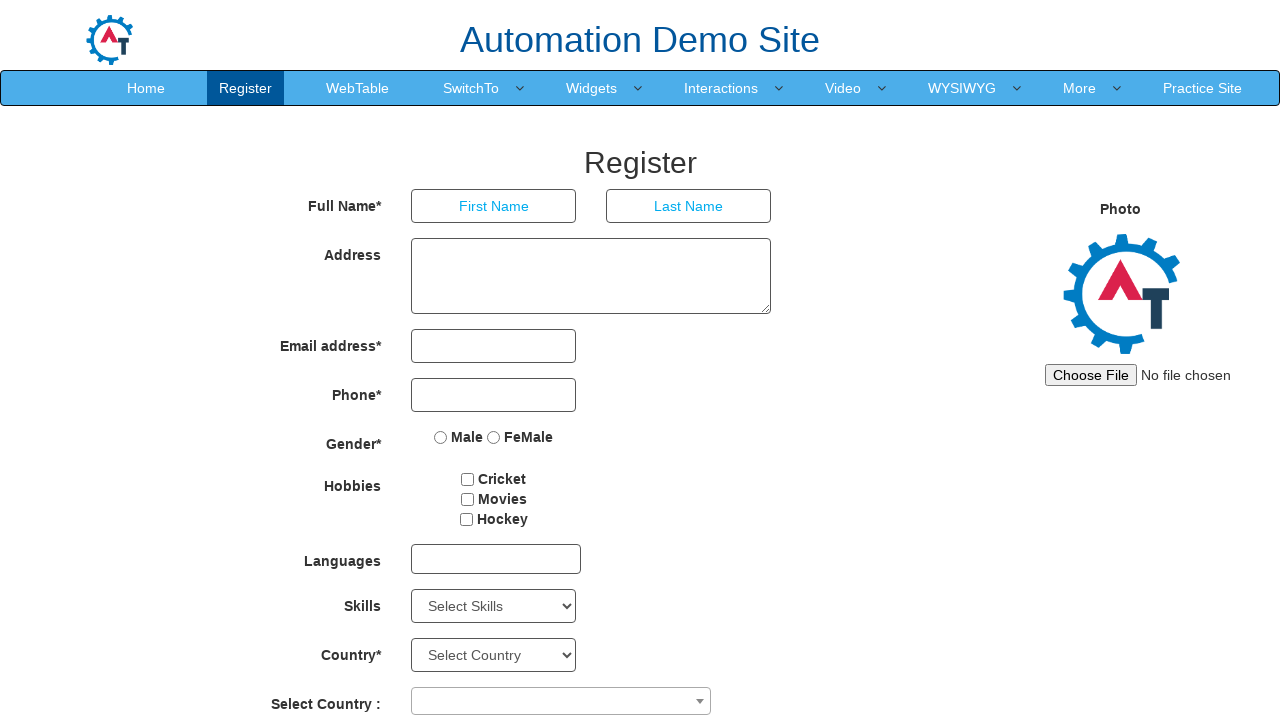

Selected male radio button on registration form at (441, 437) on #basicBootstrapForm > div:nth-child(5) > div > label:nth-child(1) > input
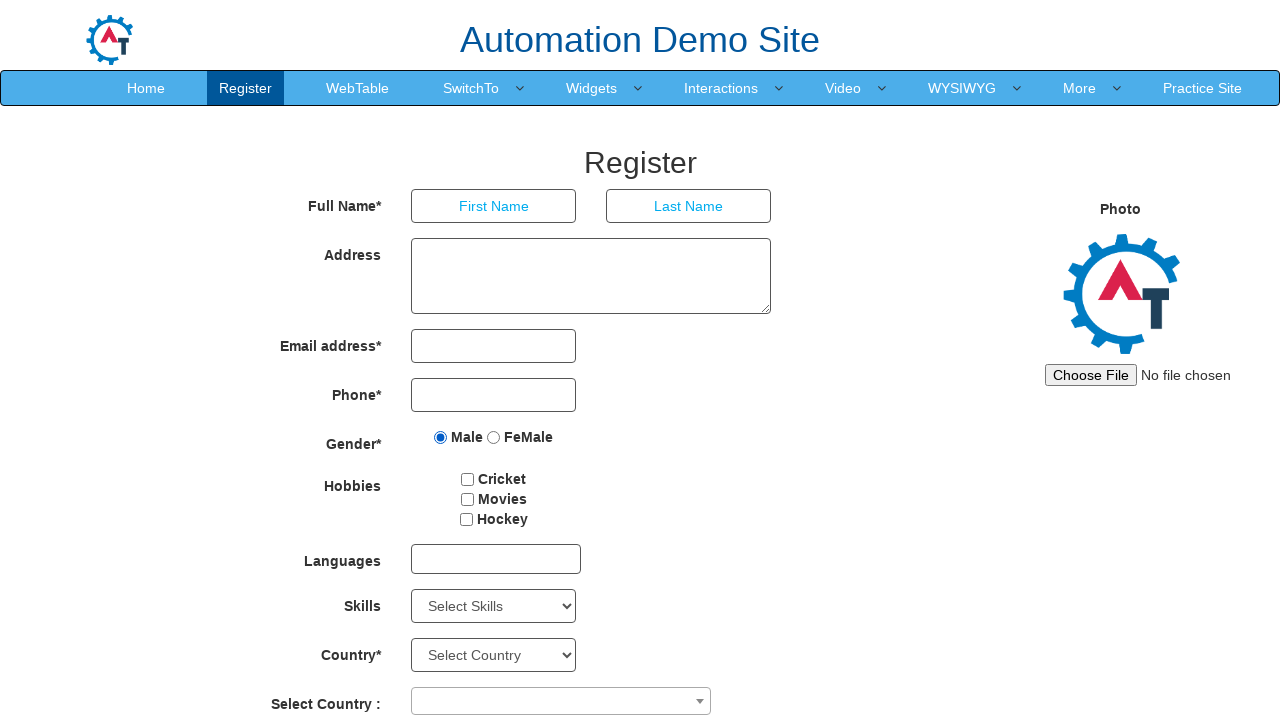

Clicked movies checkbox at (467, 499) on #checkbox2
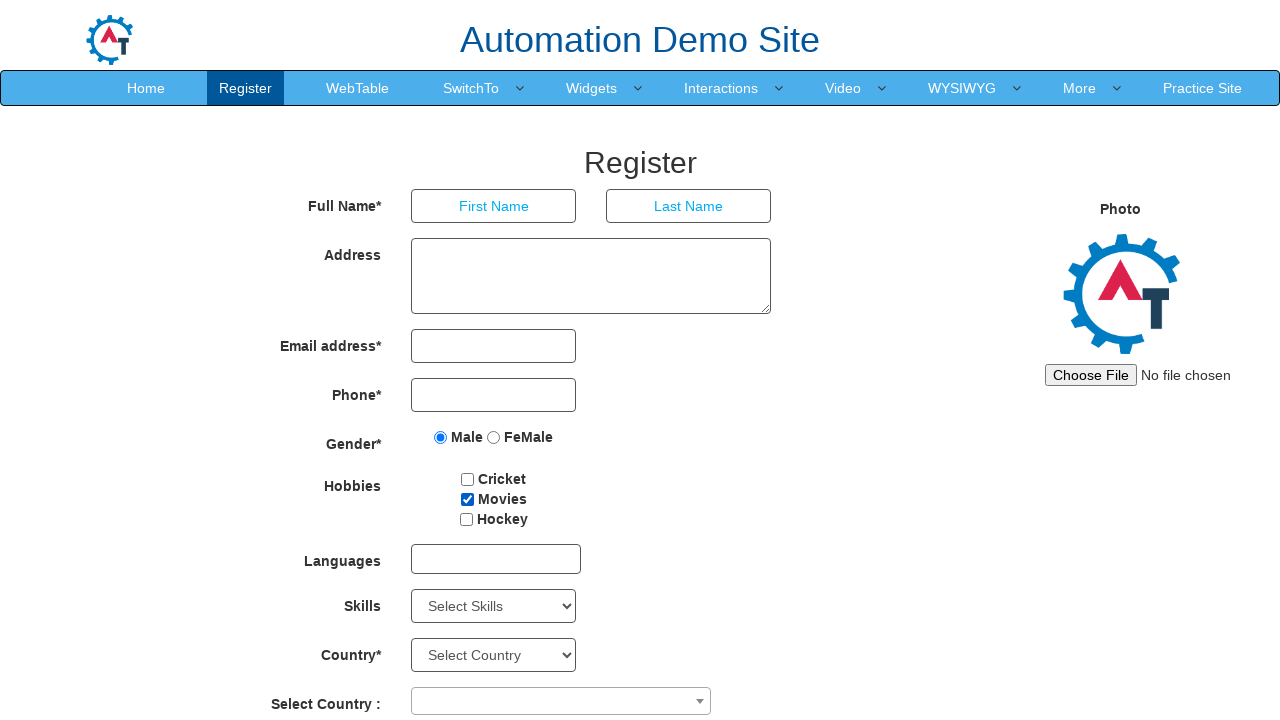

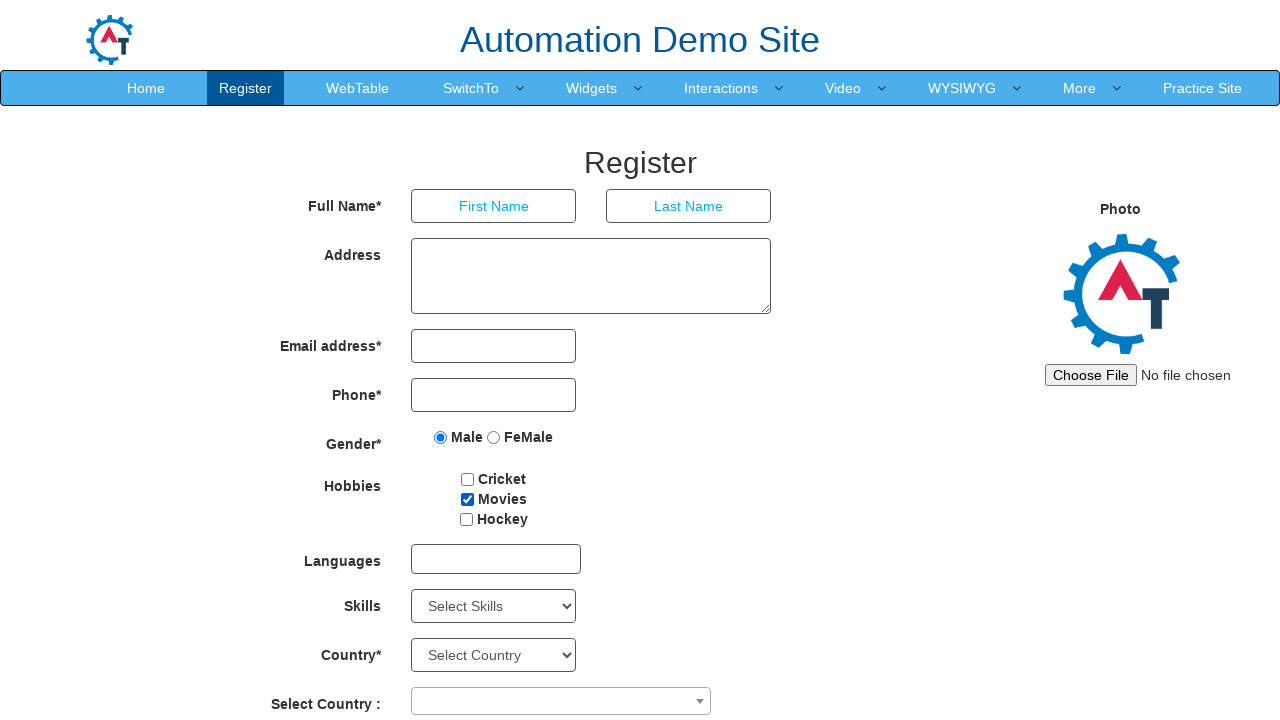